Creates a new paste on Pastebin by filling in code text, selecting Bash syntax highlighting, setting expiration to 10 minutes, entering a paste name, and submitting the form

Starting URL: https://pastebin.com/

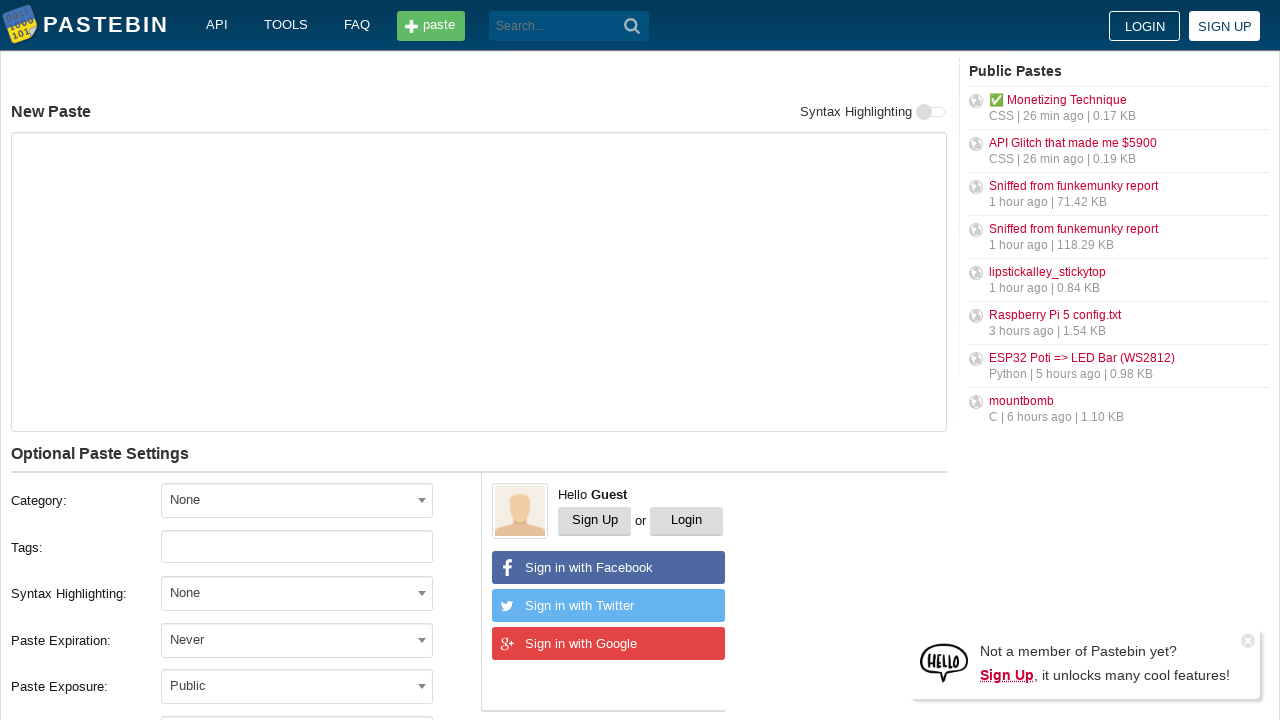

Filled paste text area with Bash script code on #postform-text
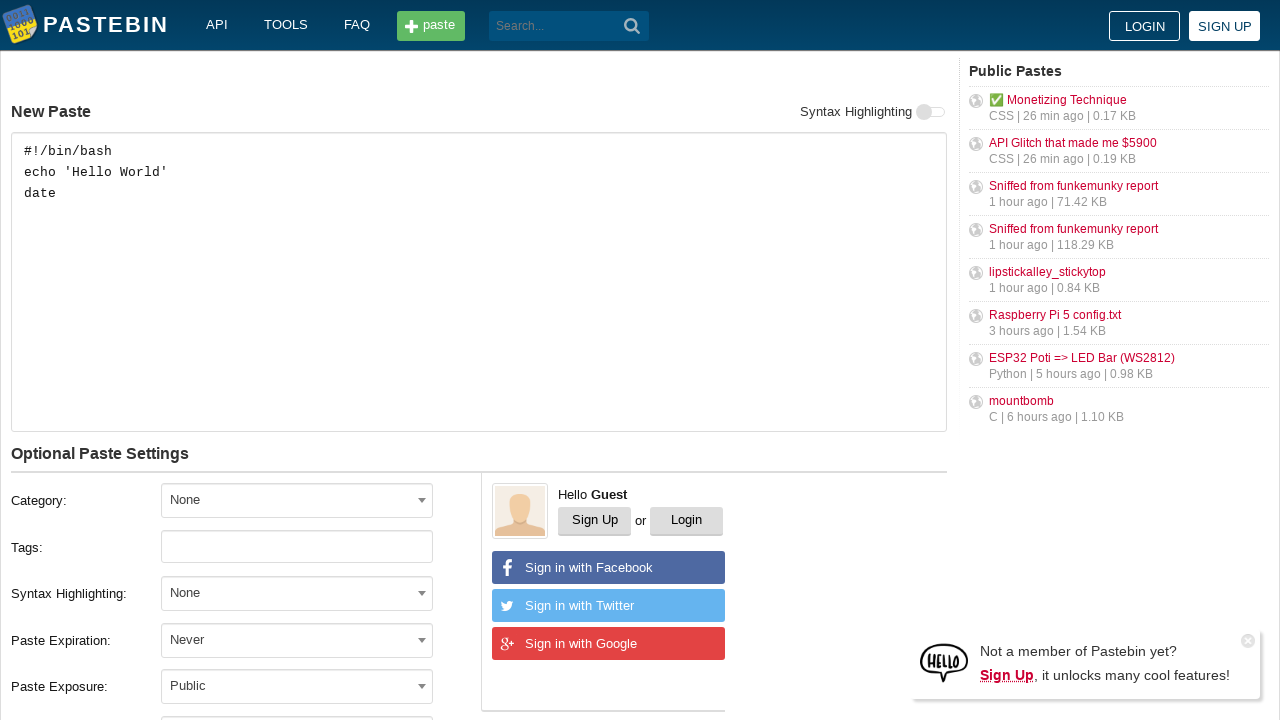

Scrolled to paste text area
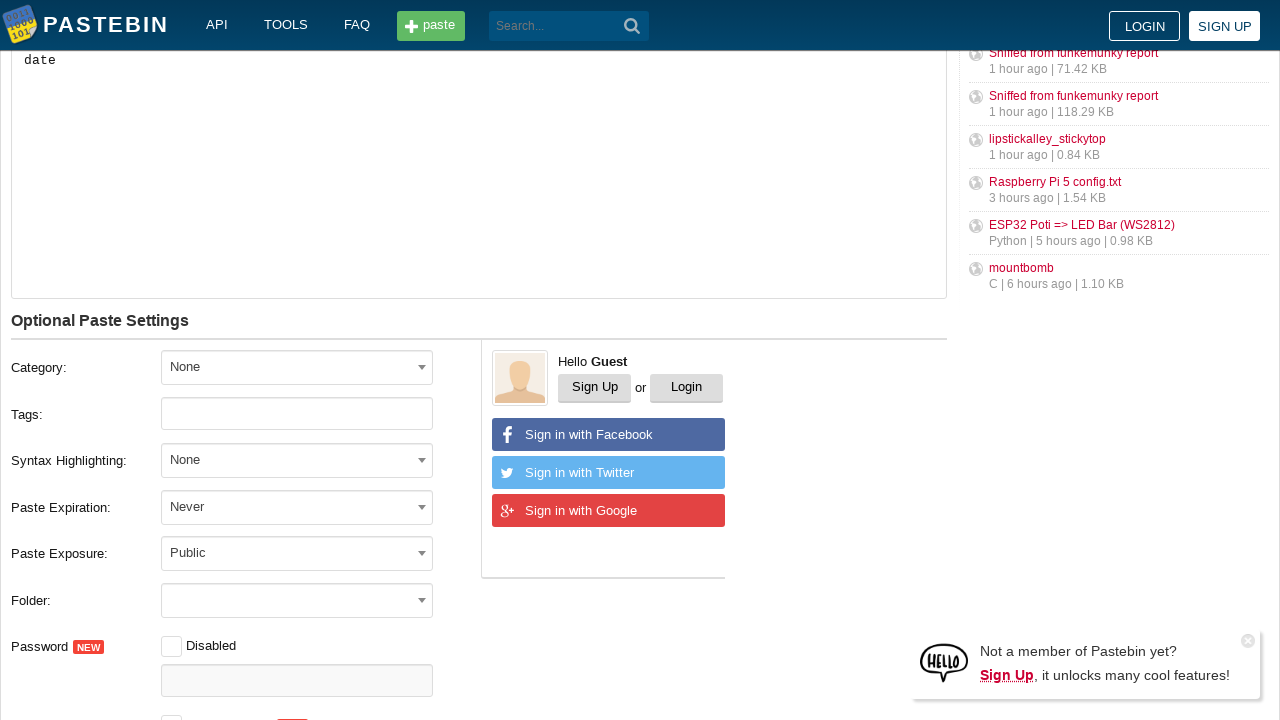

Clicked syntax highlighting dropdown at (297, 460) on #select2-postform-format-container
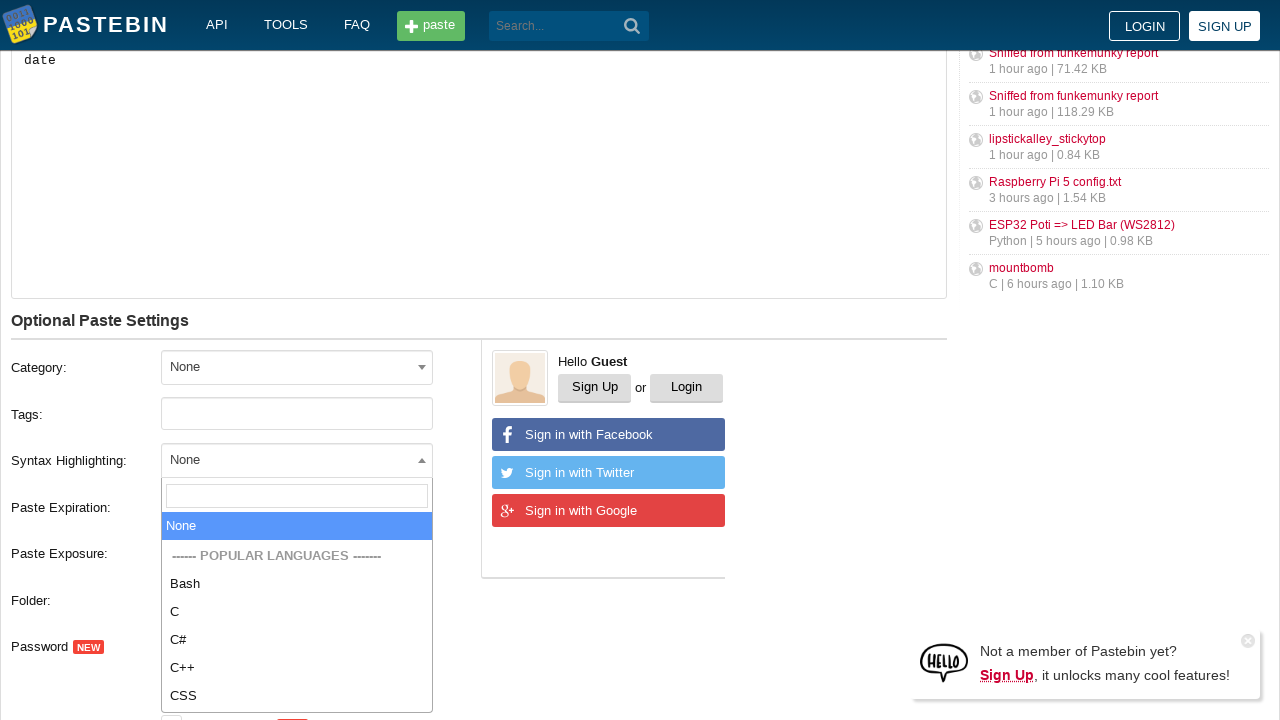

Selected Bash syntax highlighting at (297, 584) on xpath=//li[text()='Bash']
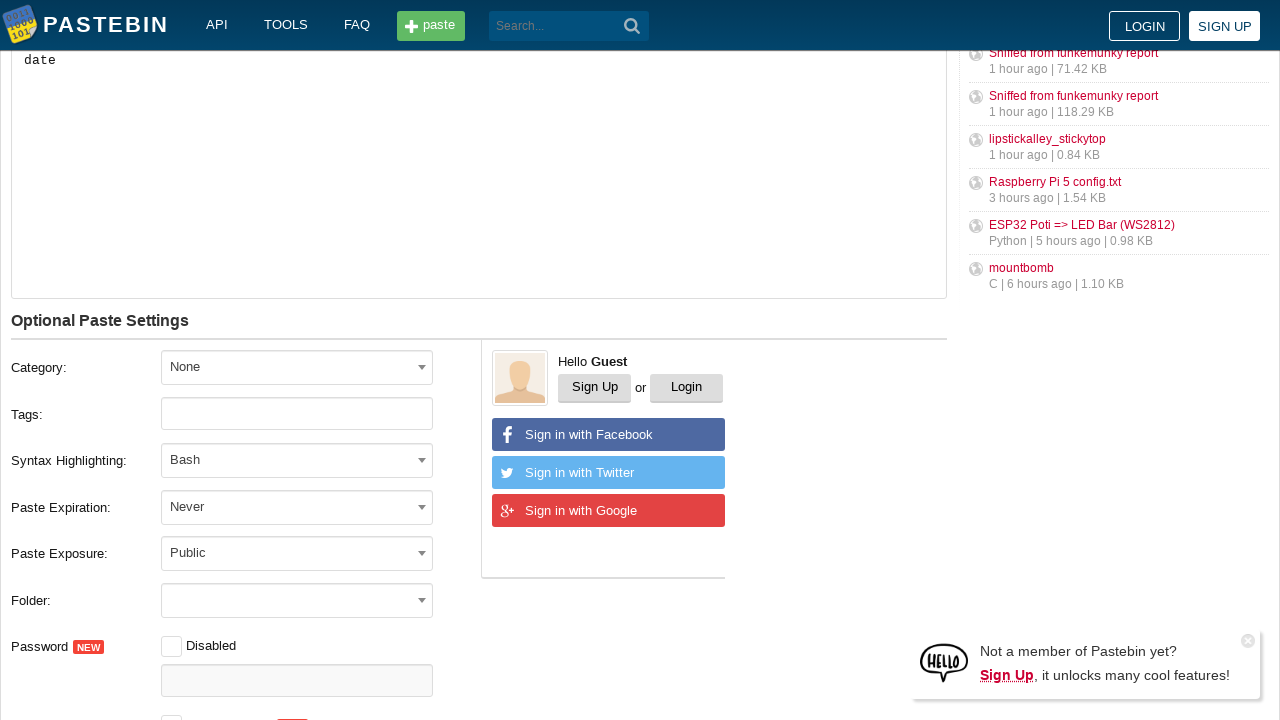

Scrolled to syntax highlighting dropdown
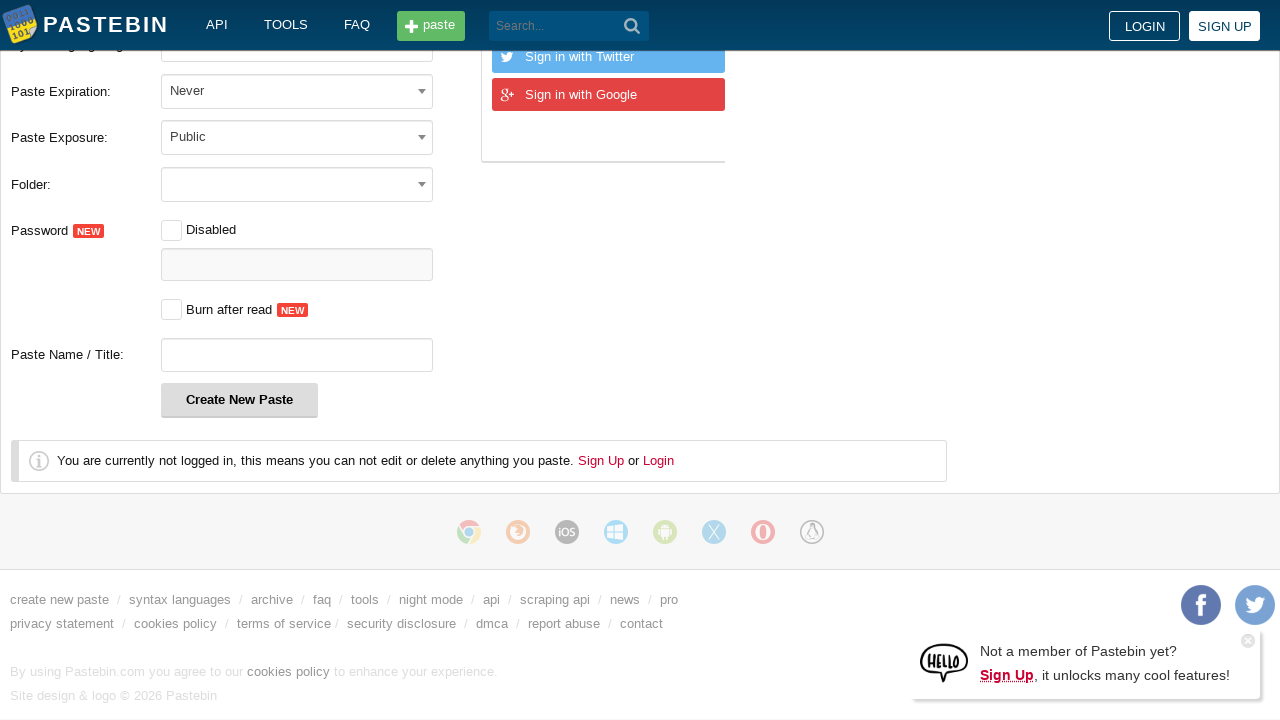

Clicked expiration dropdown at (297, 90) on #select2-postform-expiration-container
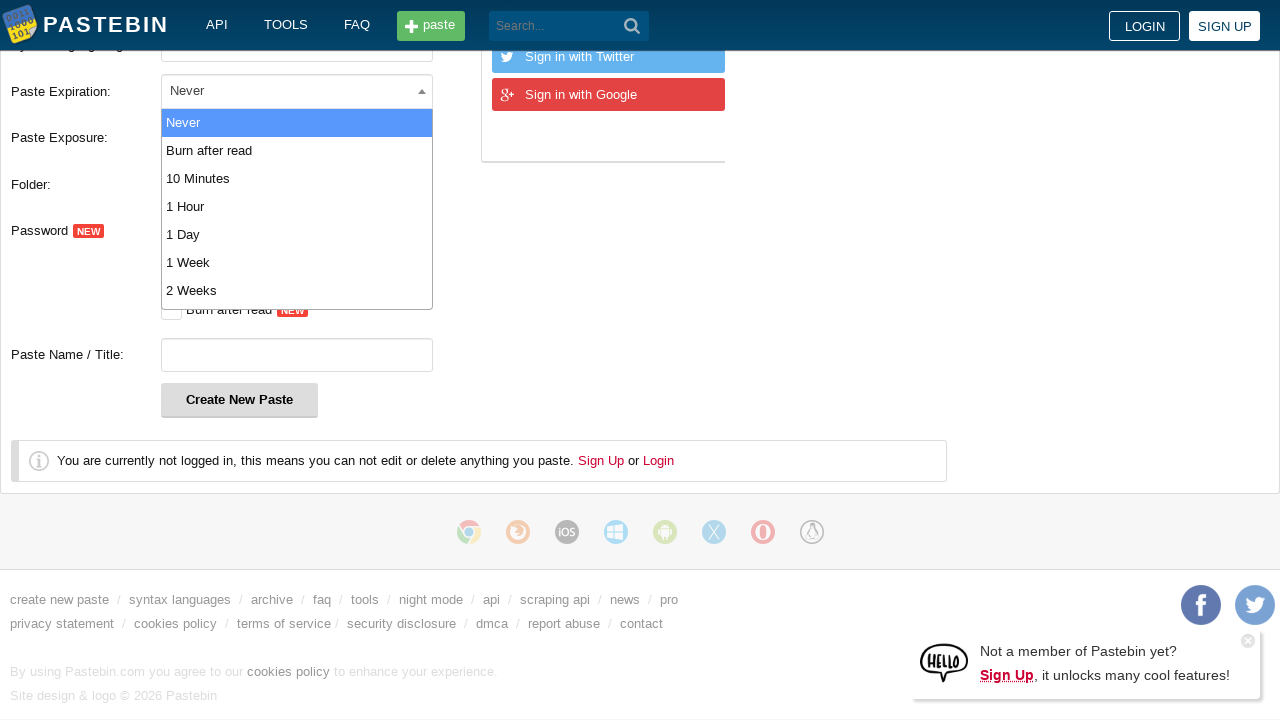

Selected 10 Minutes expiration time at (297, 178) on xpath=//li[text() = '10 Minutes']
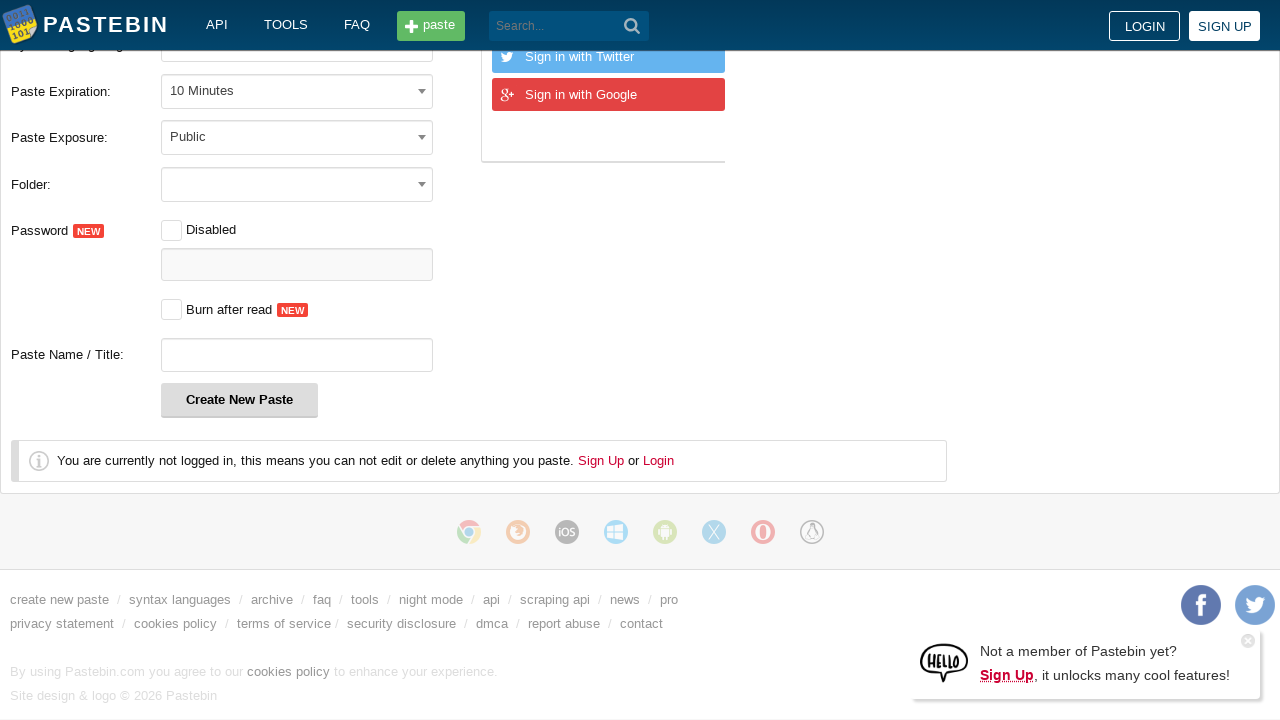

Entered paste name 'Test Bash Script' on #postform-name
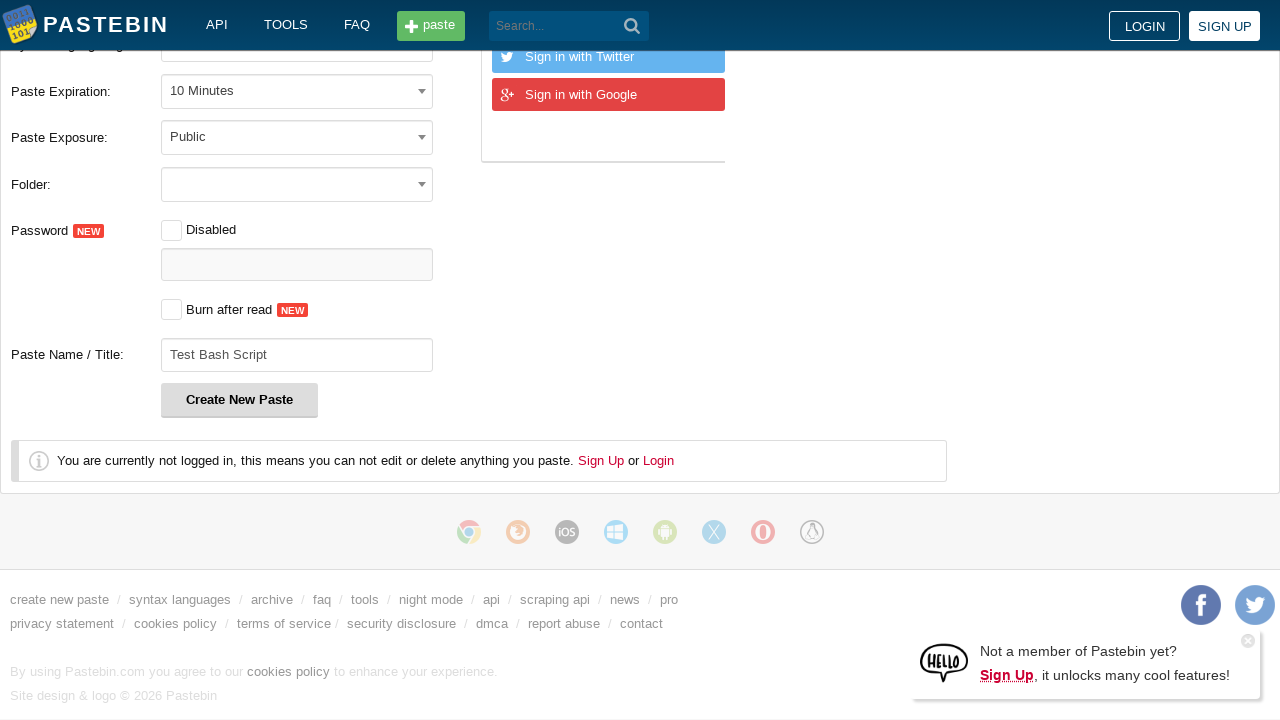

Clicked 'Create New Paste' button to submit form at (240, 400) on xpath=//button[text()='Create New Paste']
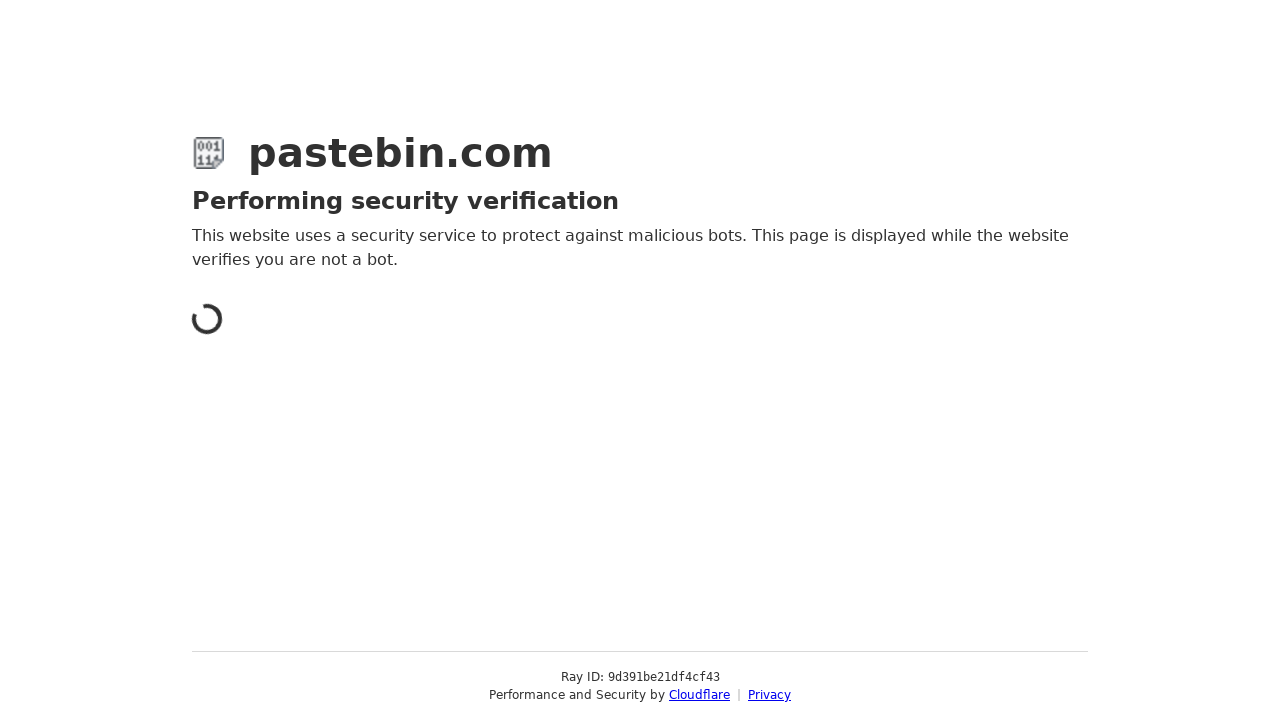

Waited for network to become idle after paste creation
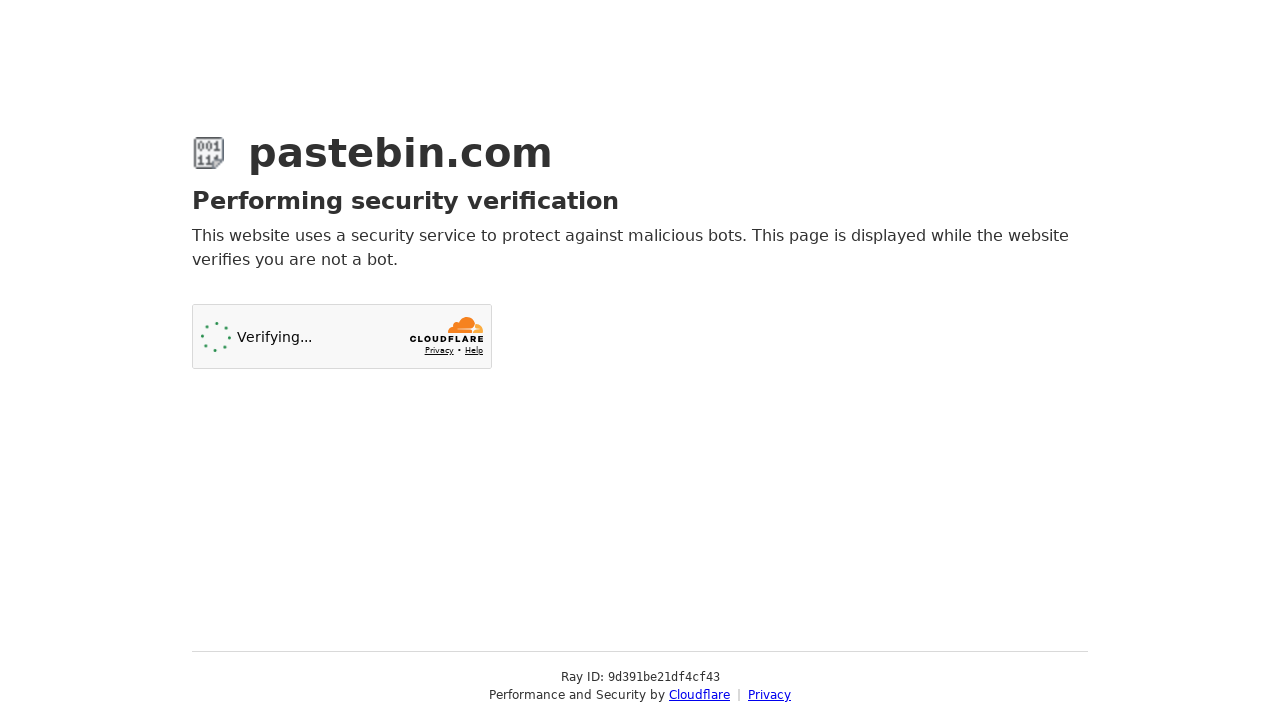

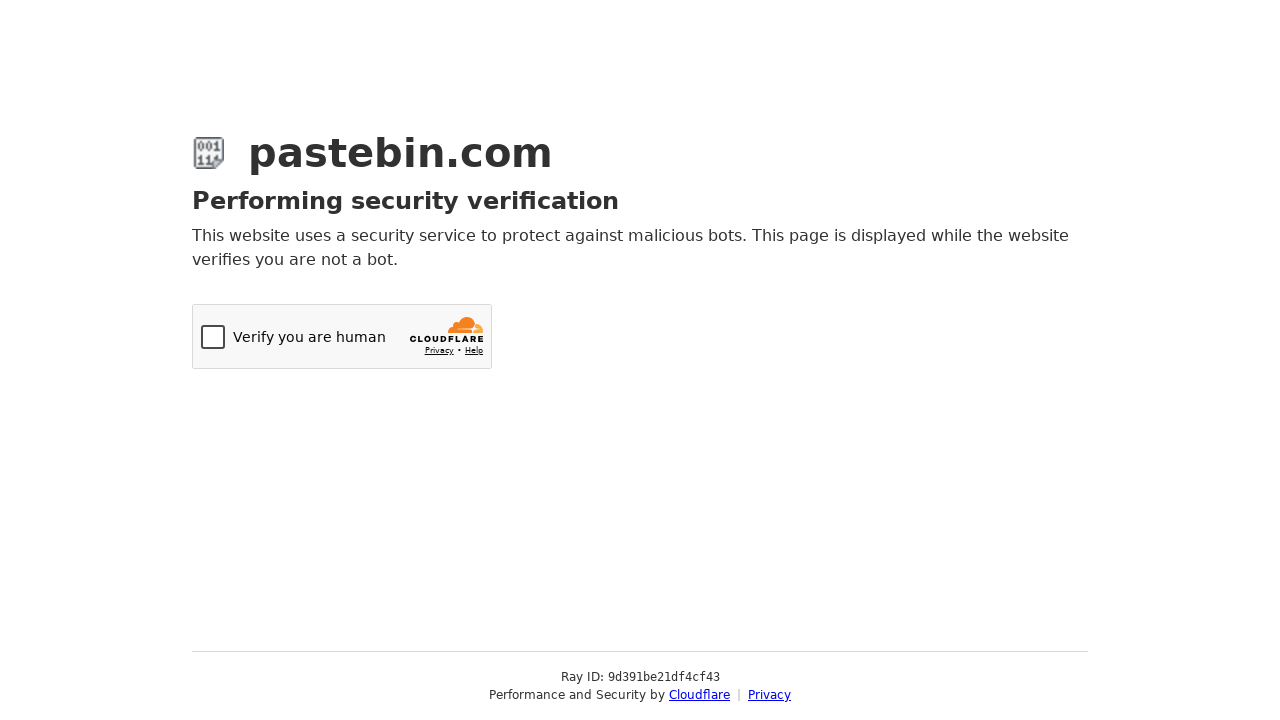